Tests that Clear completed button is hidden when no completed items exist

Starting URL: https://demo.playwright.dev/todomvc

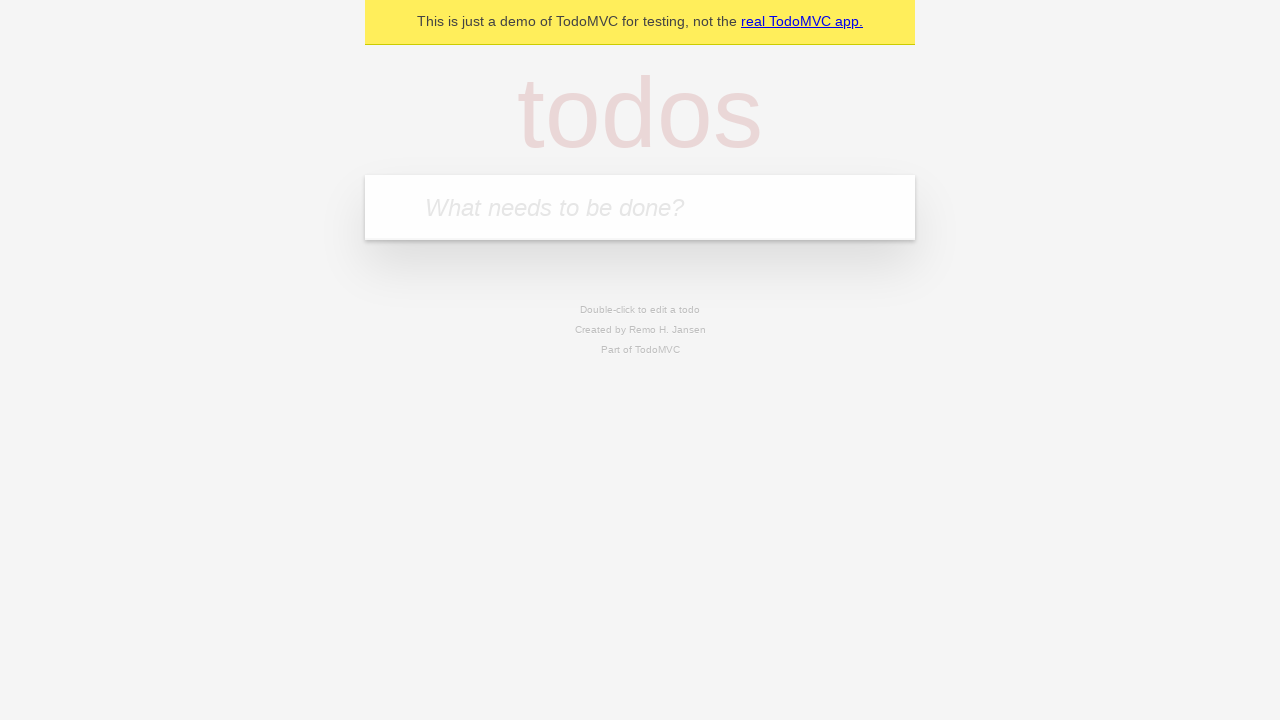

Filled todo input with 'buy some cheese' on internal:attr=[placeholder="What needs to be done?"i]
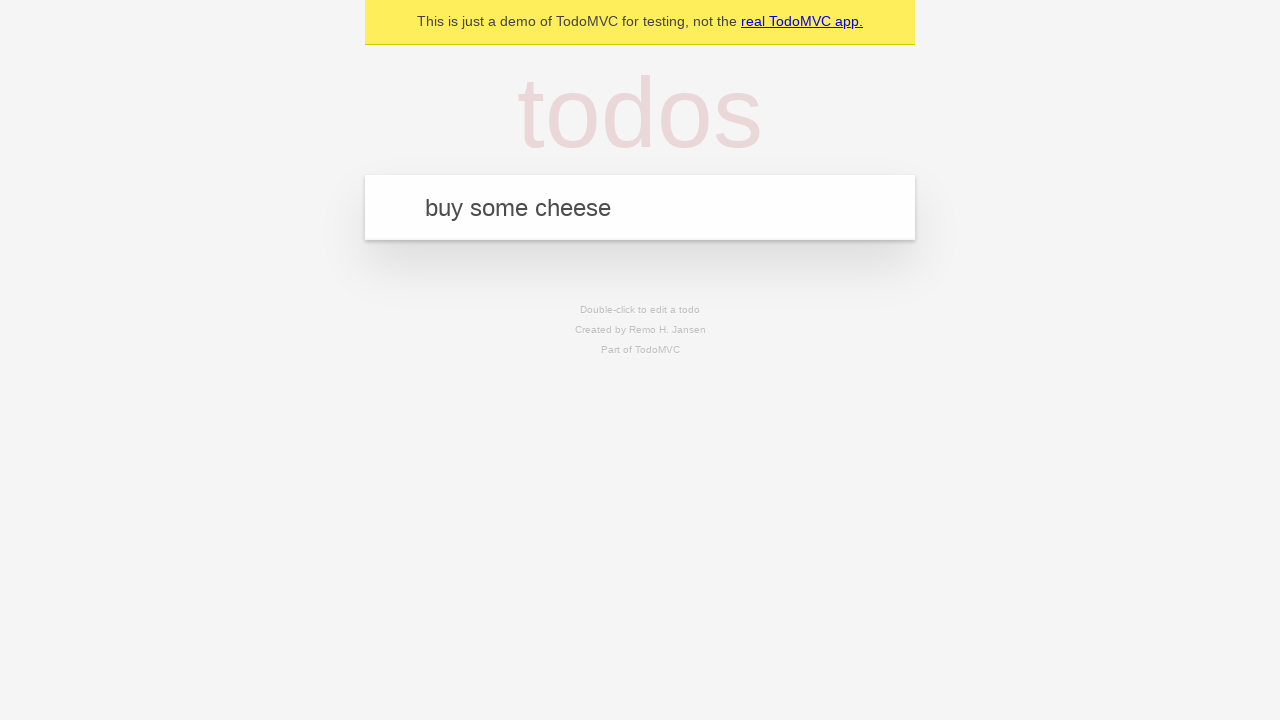

Pressed Enter to add first todo on internal:attr=[placeholder="What needs to be done?"i]
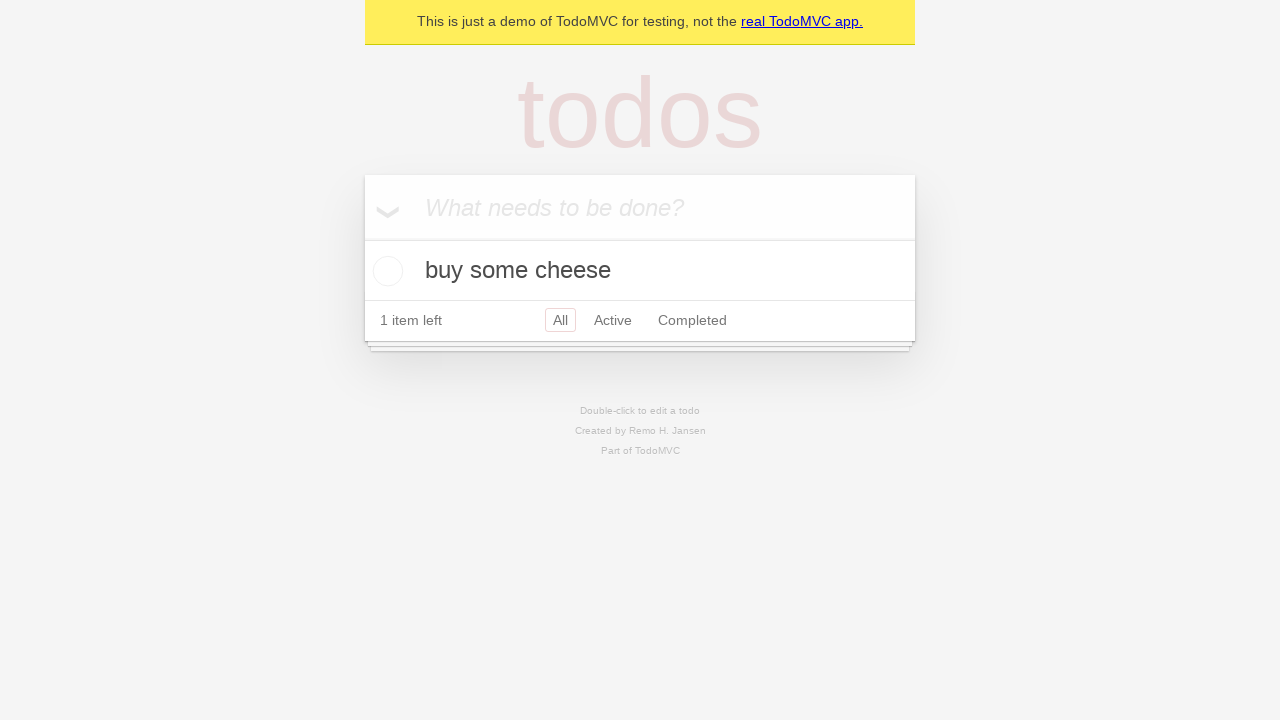

Filled todo input with 'feed the cat' on internal:attr=[placeholder="What needs to be done?"i]
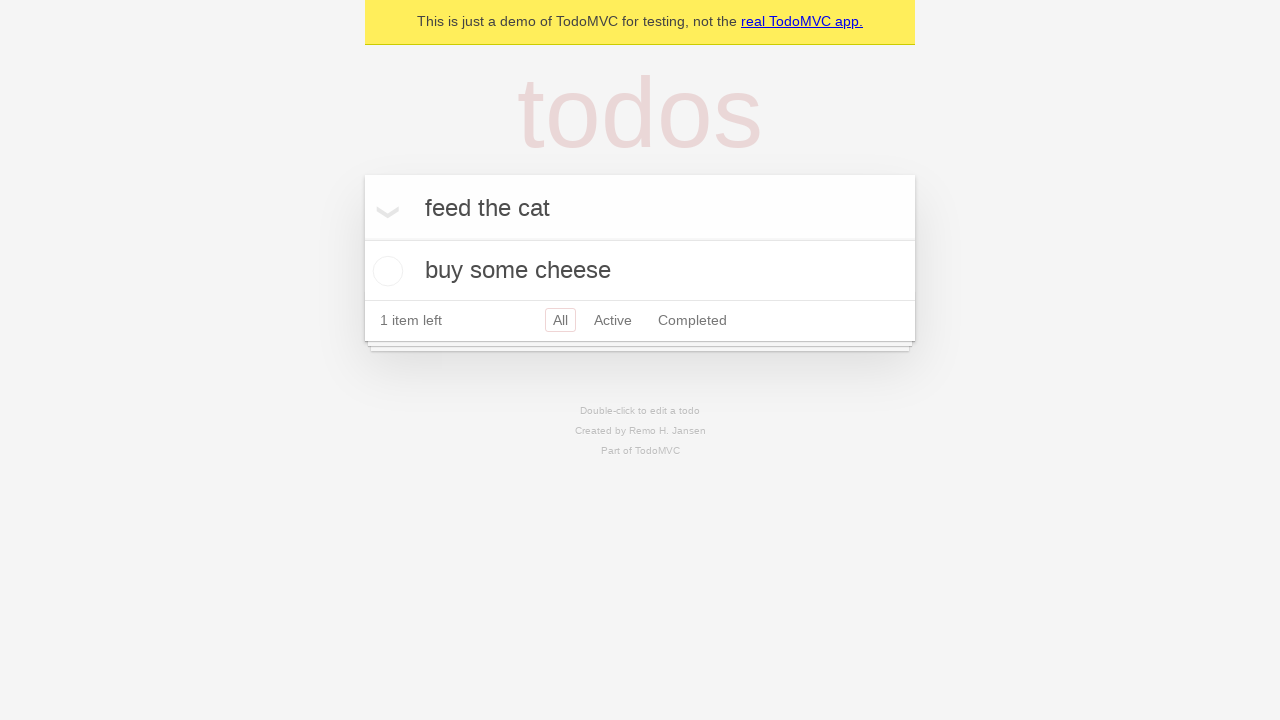

Pressed Enter to add second todo on internal:attr=[placeholder="What needs to be done?"i]
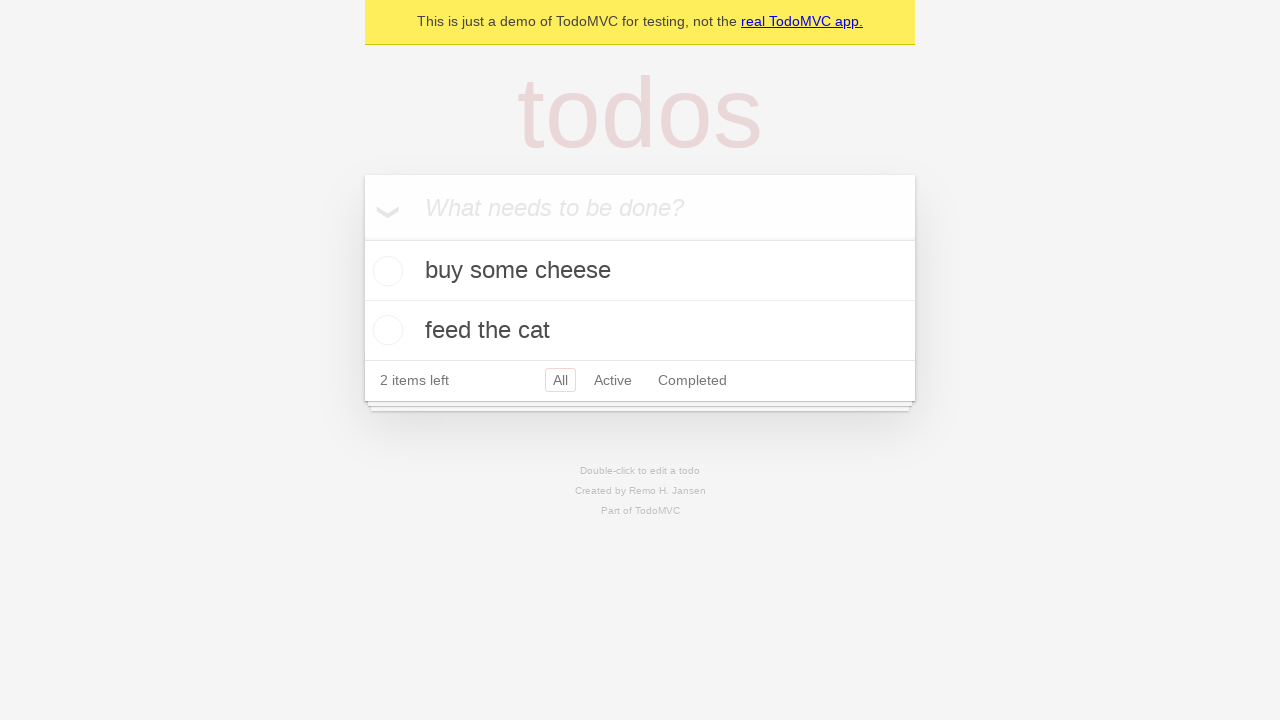

Filled todo input with 'book a doctors appointment' on internal:attr=[placeholder="What needs to be done?"i]
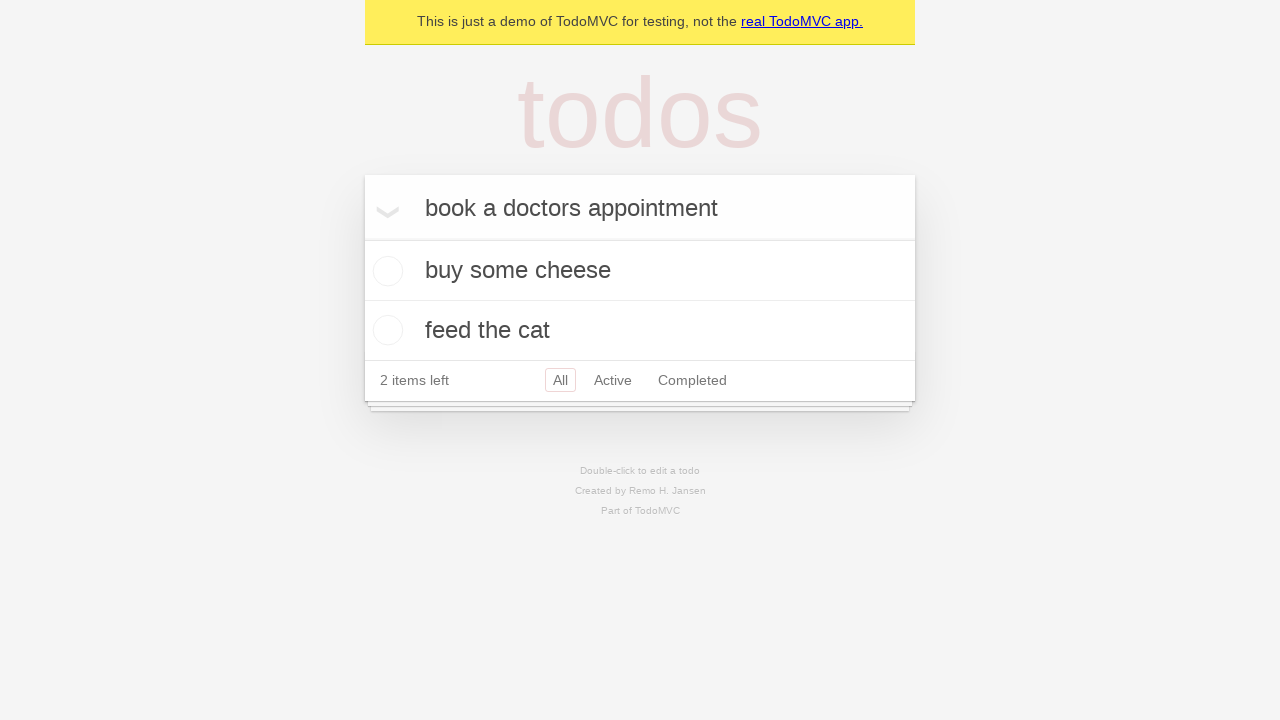

Pressed Enter to add third todo on internal:attr=[placeholder="What needs to be done?"i]
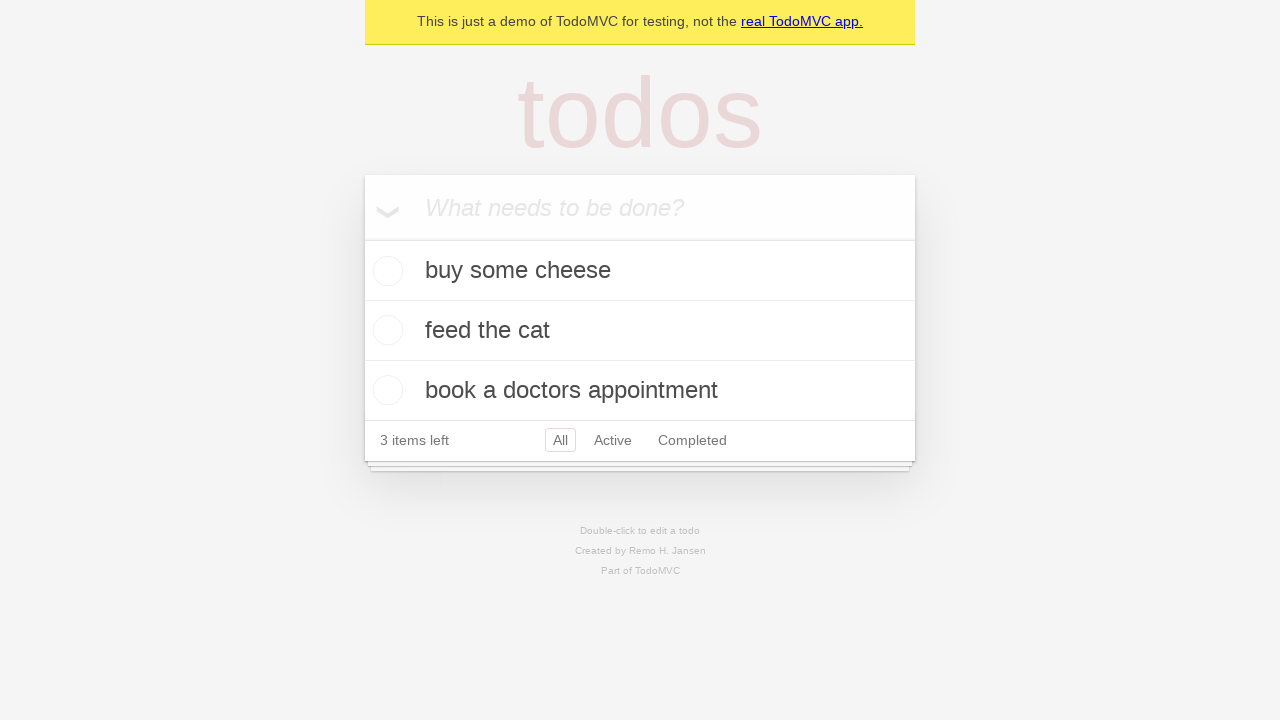

Checked first todo as completed at (385, 271) on .todo-list li .toggle >> nth=0
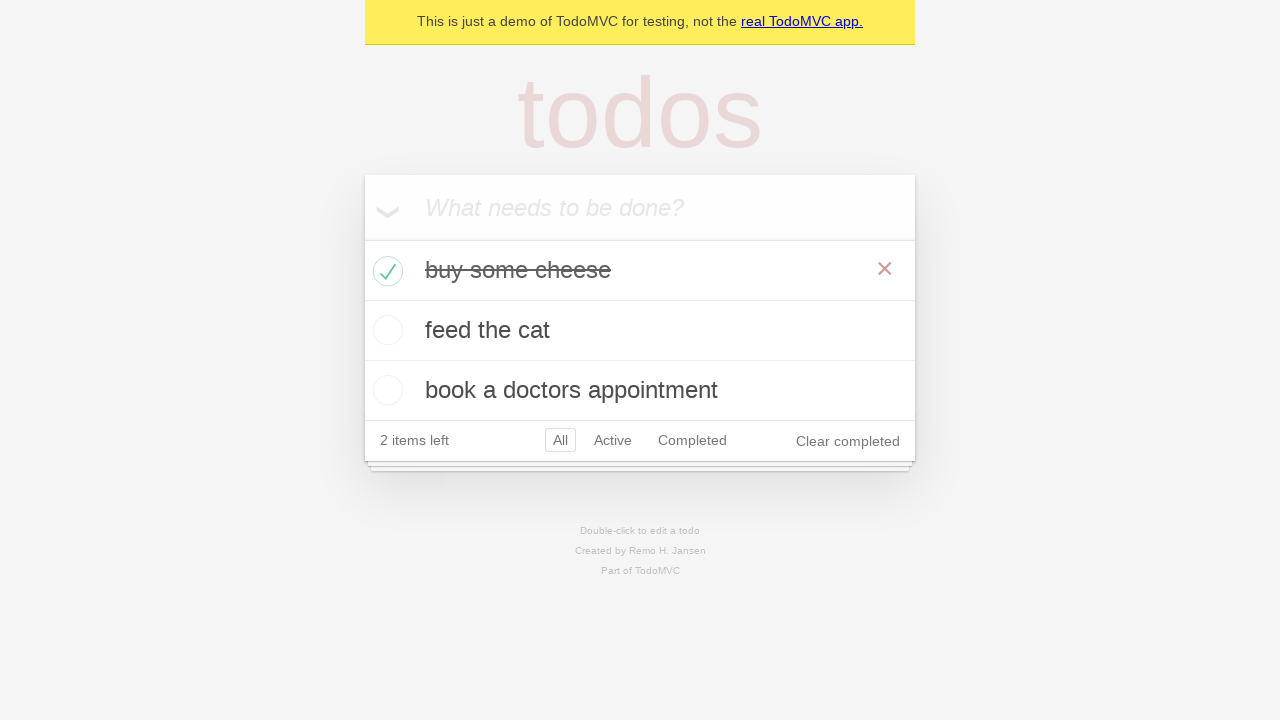

Clicked Clear completed button to remove completed todos at (848, 441) on internal:role=button[name="Clear completed"i]
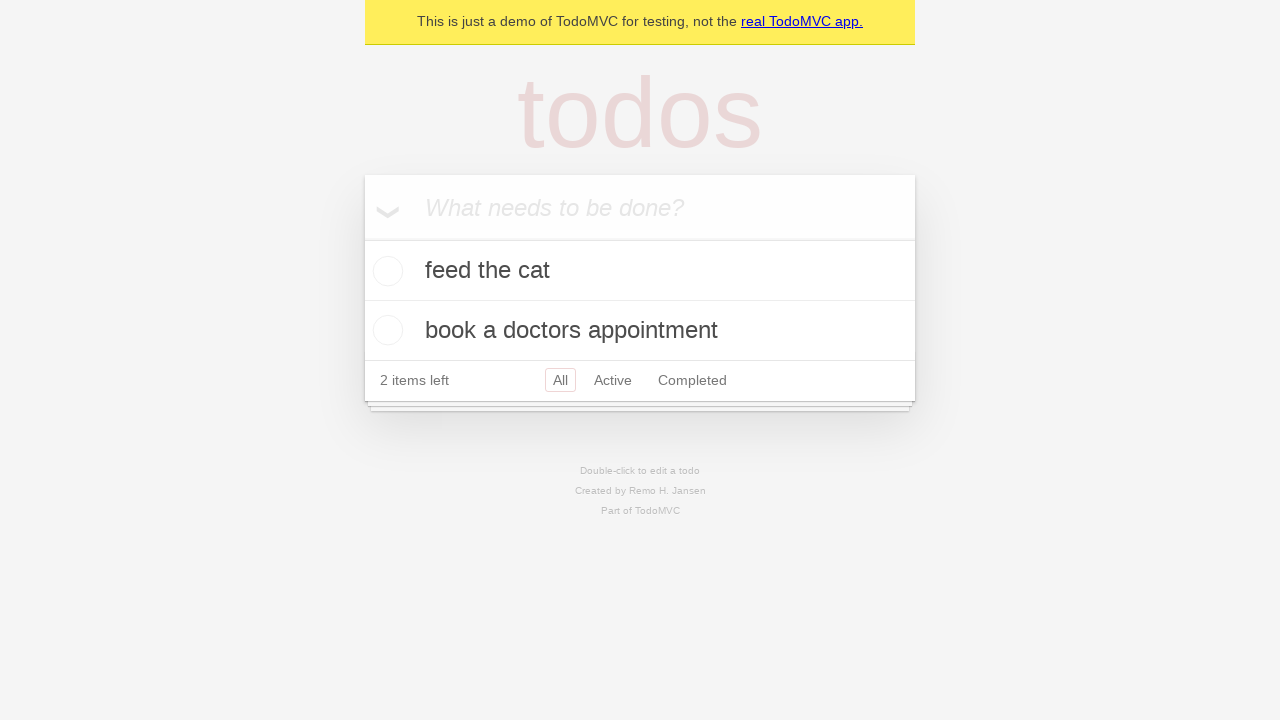

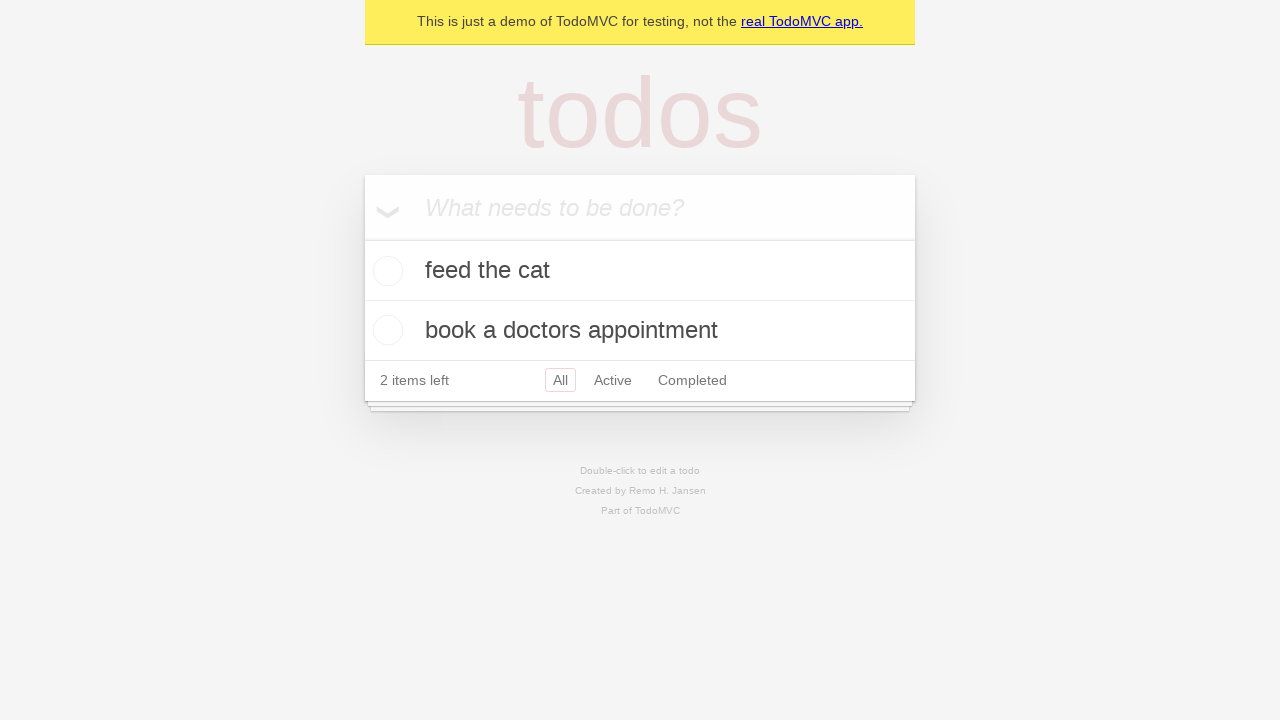